Tests scrollIntoView behavior by scrolling to a search input and comparing scroll positions

Starting URL: https://guinea-pig.webdriver.io

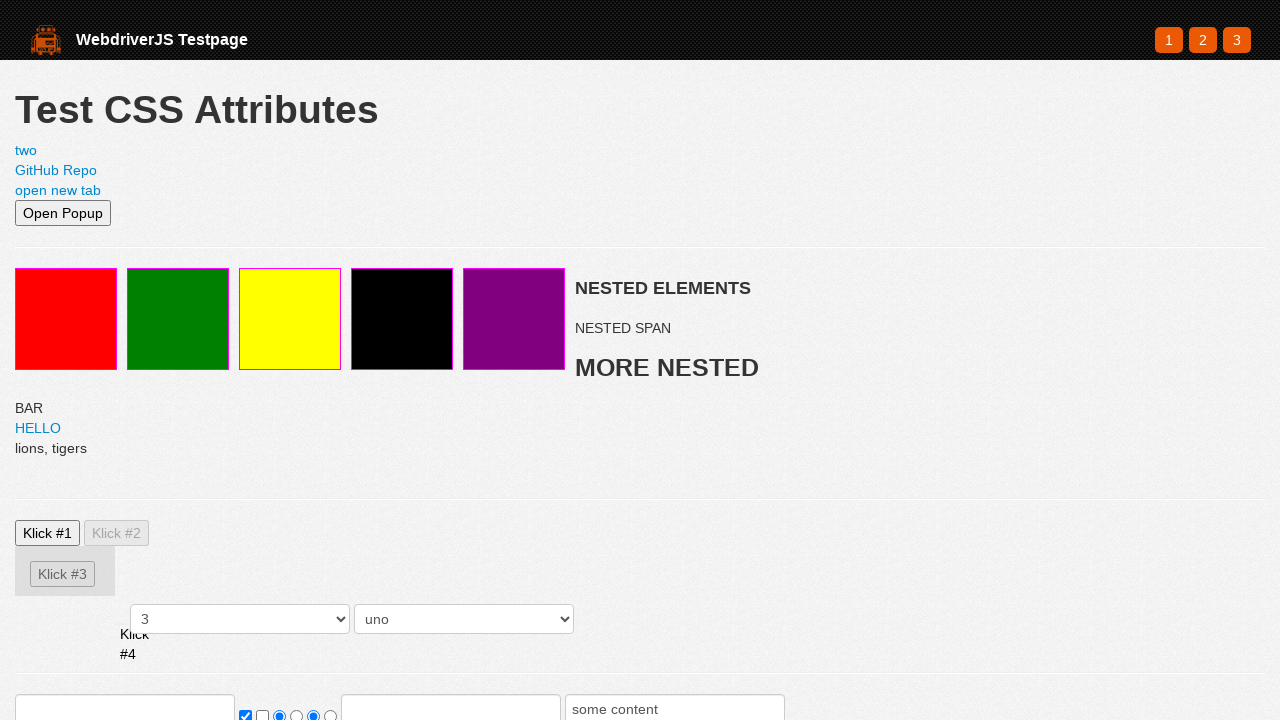

Set viewport size to 500x500
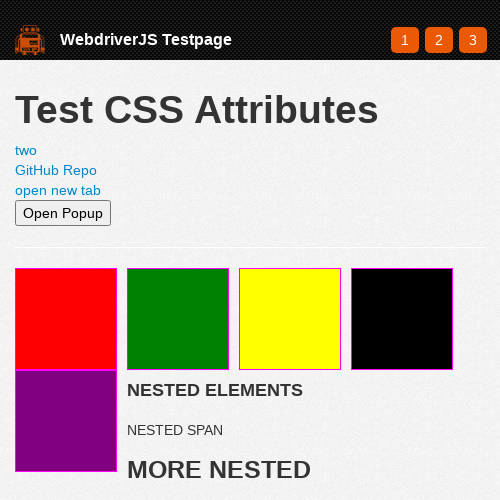

Scrolled search input into view using scroll_into_view_if_needed
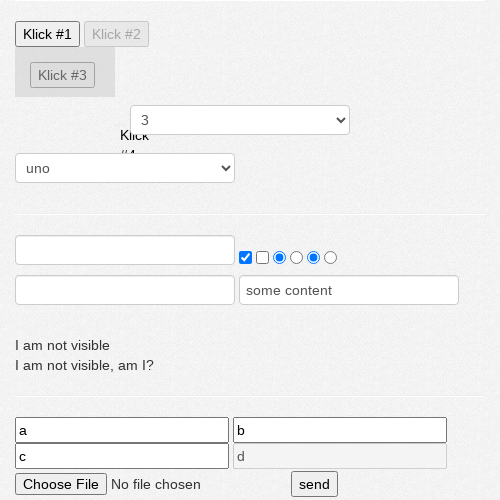

Retrieved vertical scroll position: 601px
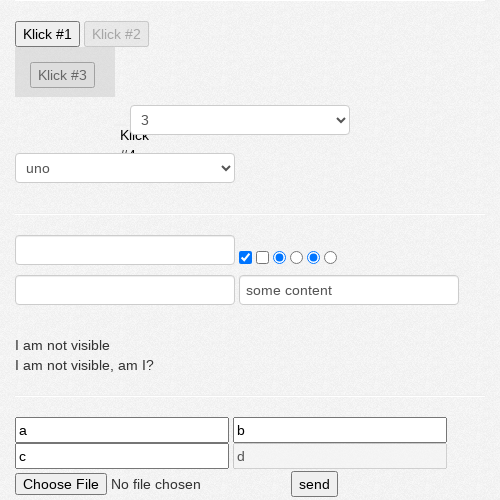

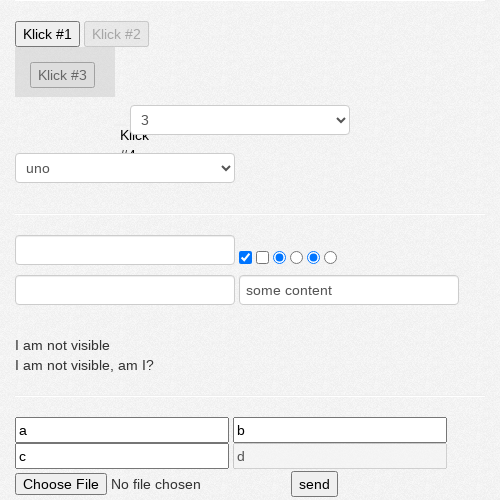